Navigates to W3Schools HTML tables tutorial page and verifies that the example customers table is displayed with table data cells.

Starting URL: https://www.w3schools.com/html/html_tables.asp

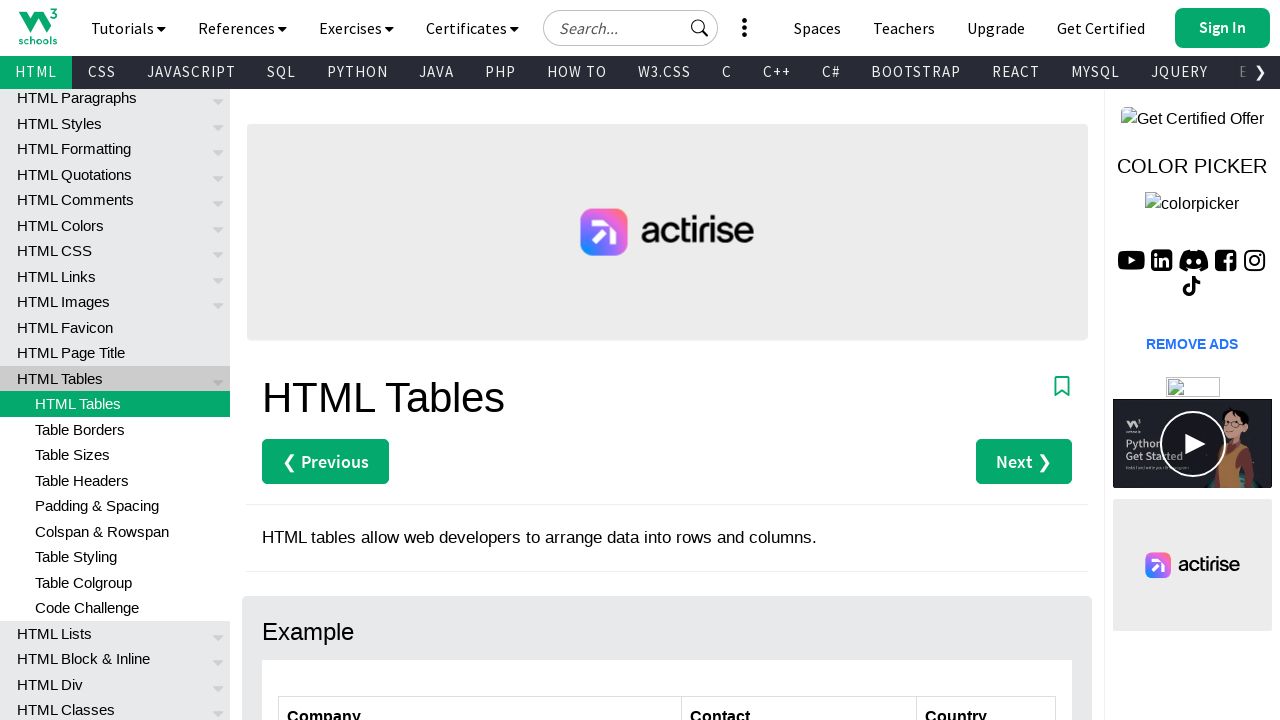

Navigated to W3Schools HTML tables tutorial page
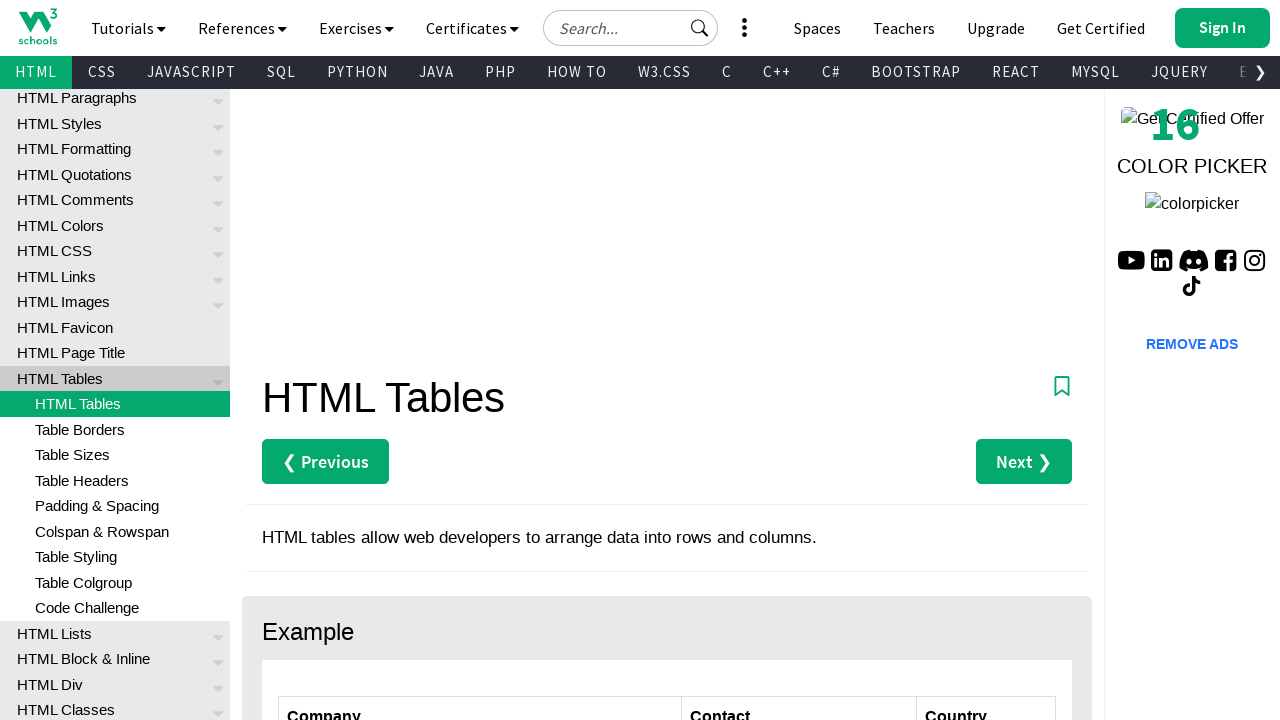

Customers table element is visible
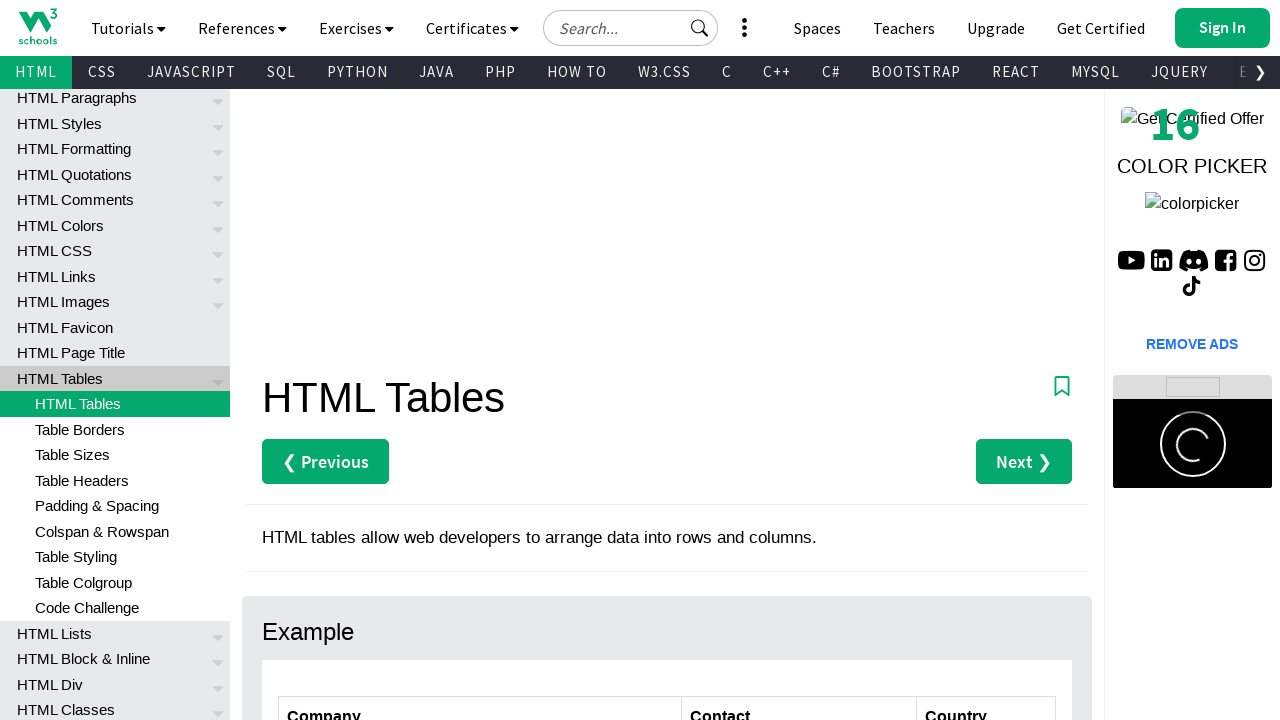

Table data cells in customers table are present and visible
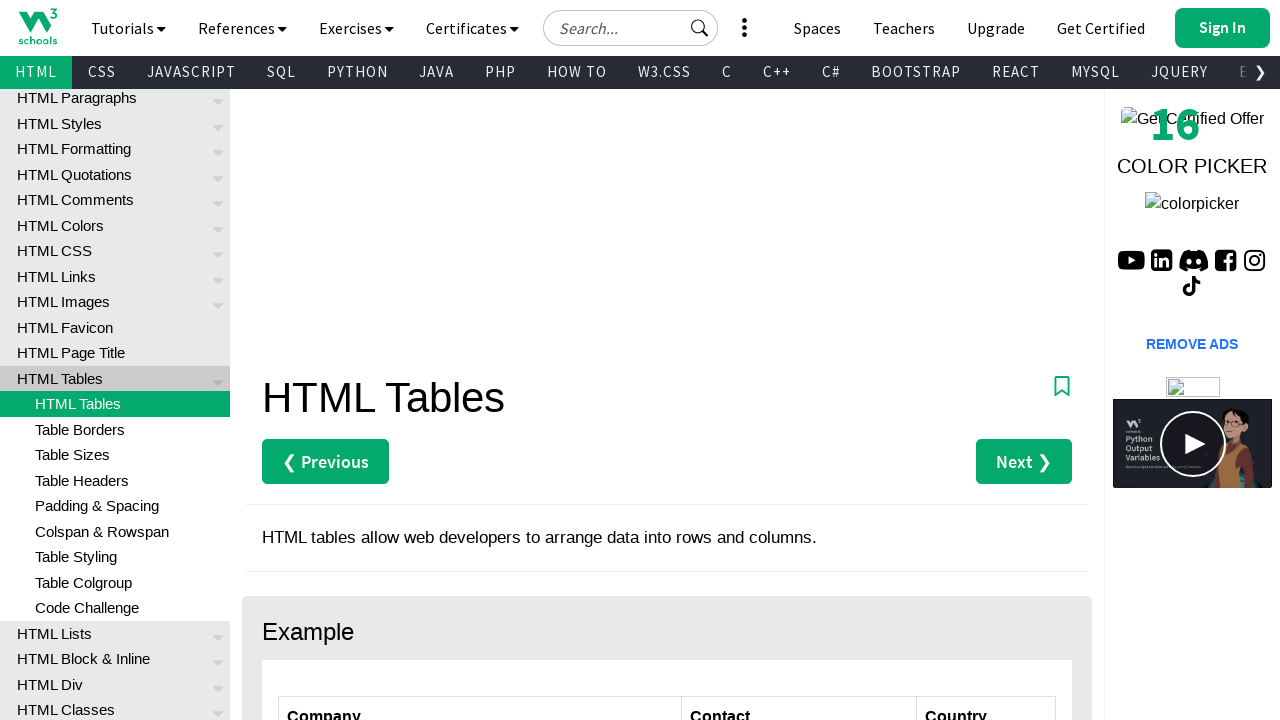

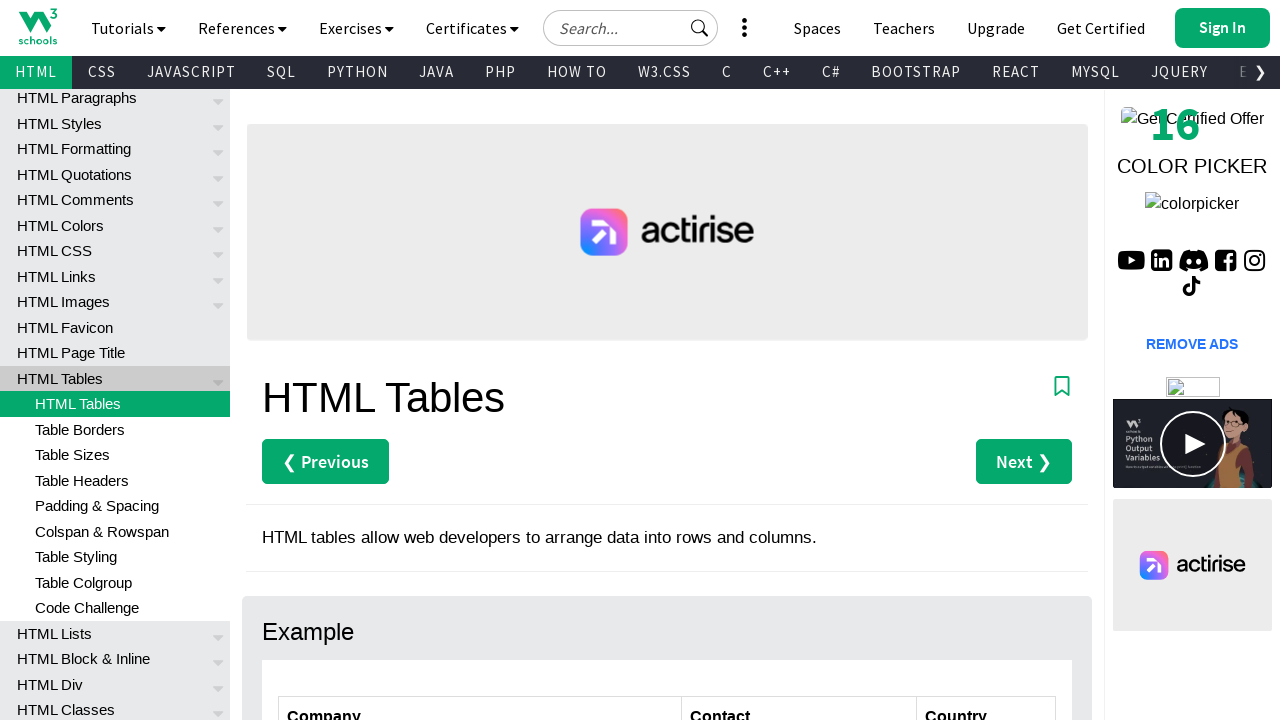